Tests that entering empty text removes the todo item.

Starting URL: https://demo.playwright.dev/todomvc

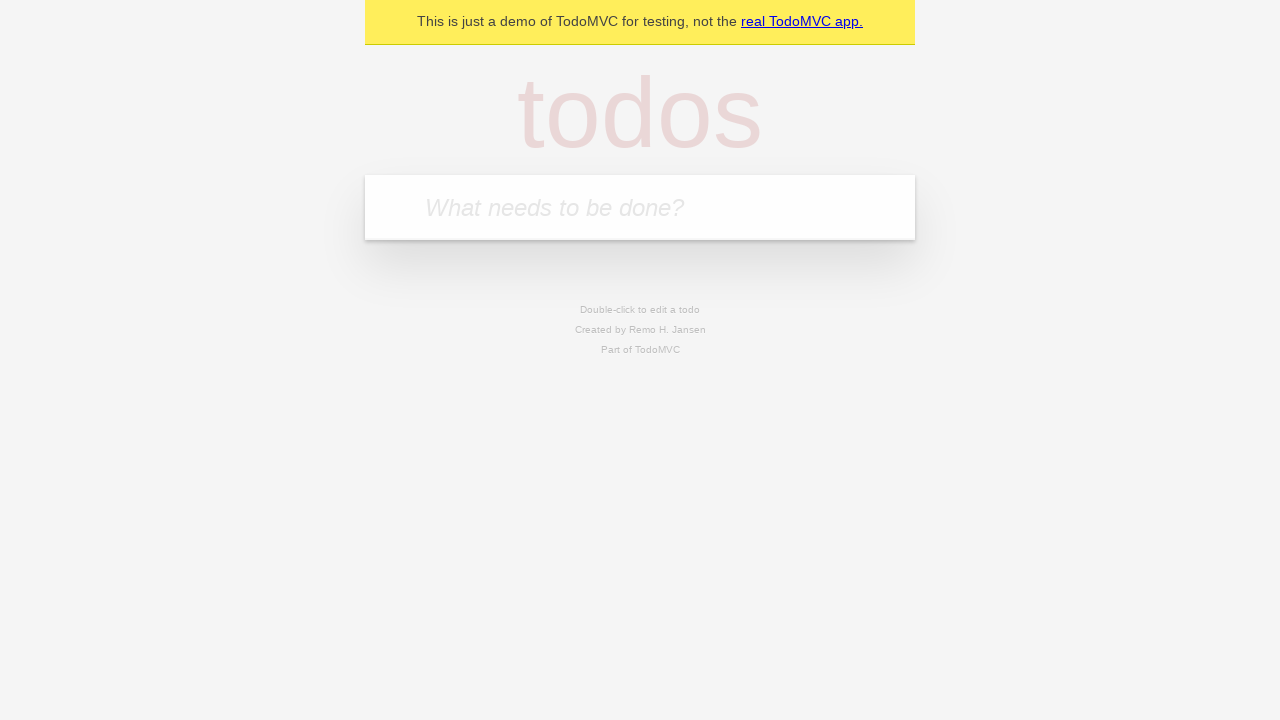

Filled first todo input with 'buy some cheese' on internal:attr=[placeholder="What needs to be done?"i]
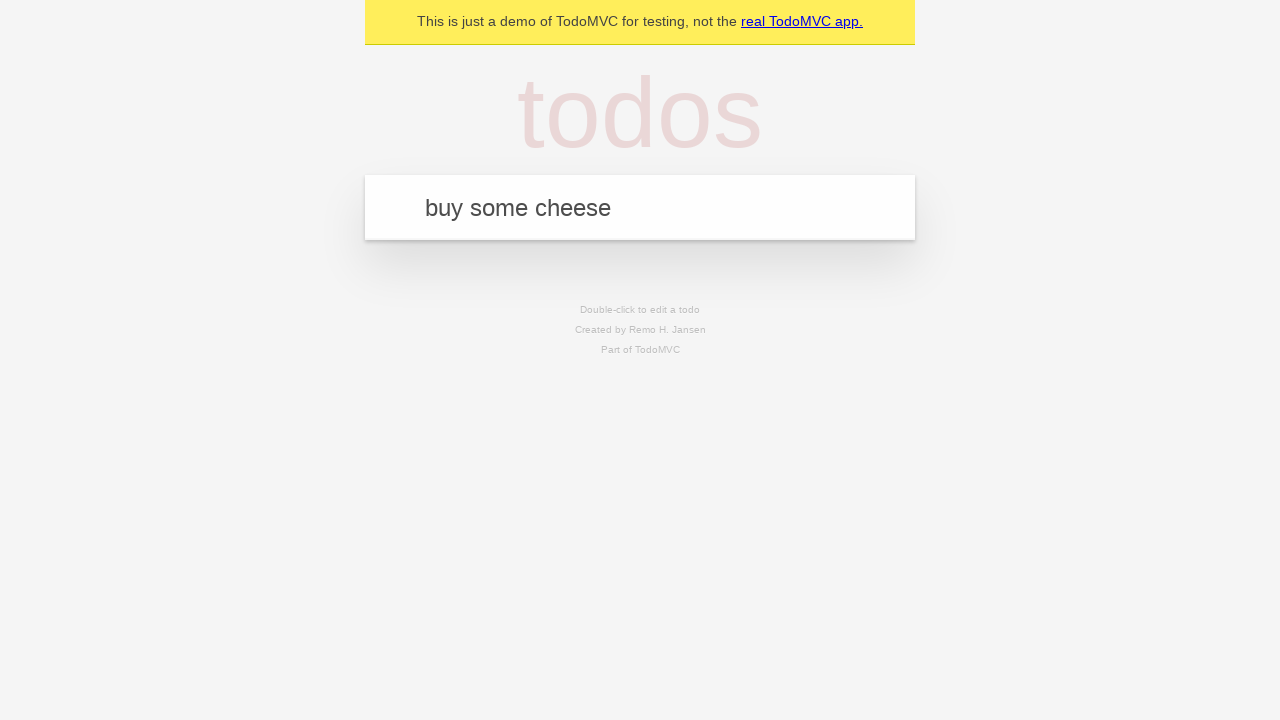

Pressed Enter to create first todo on internal:attr=[placeholder="What needs to be done?"i]
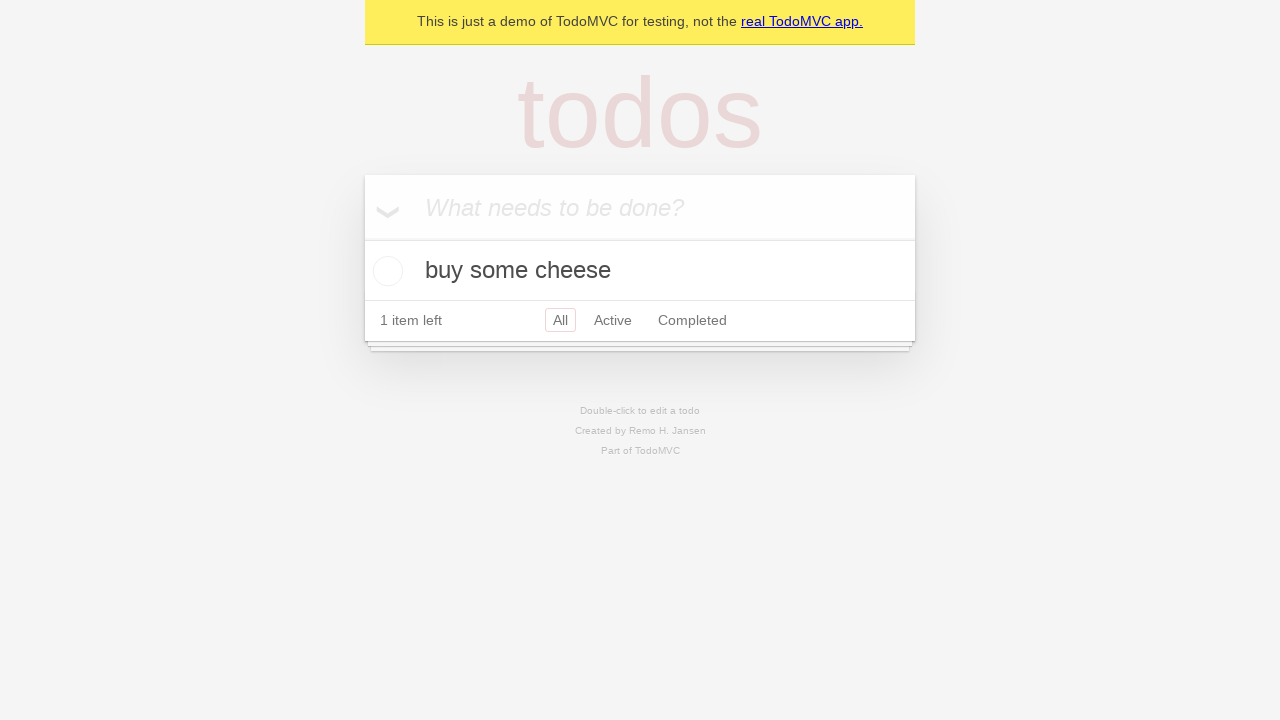

Filled second todo input with 'feed the cat' on internal:attr=[placeholder="What needs to be done?"i]
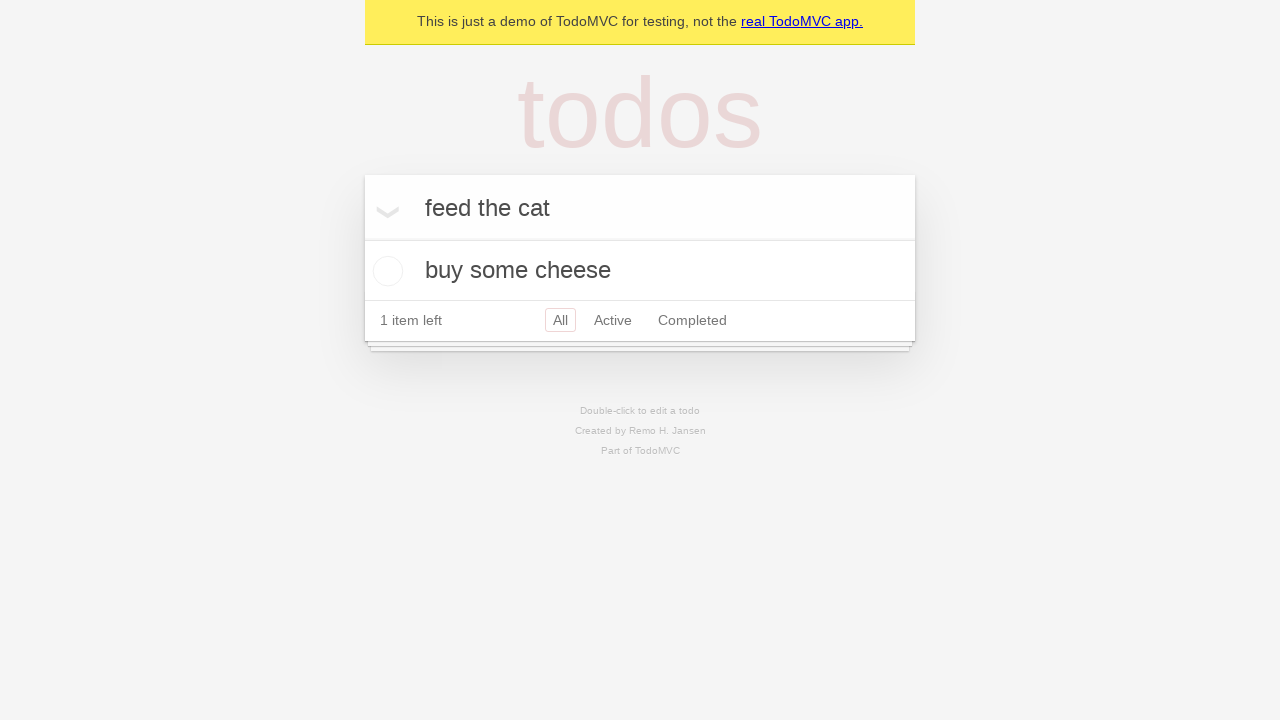

Pressed Enter to create second todo on internal:attr=[placeholder="What needs to be done?"i]
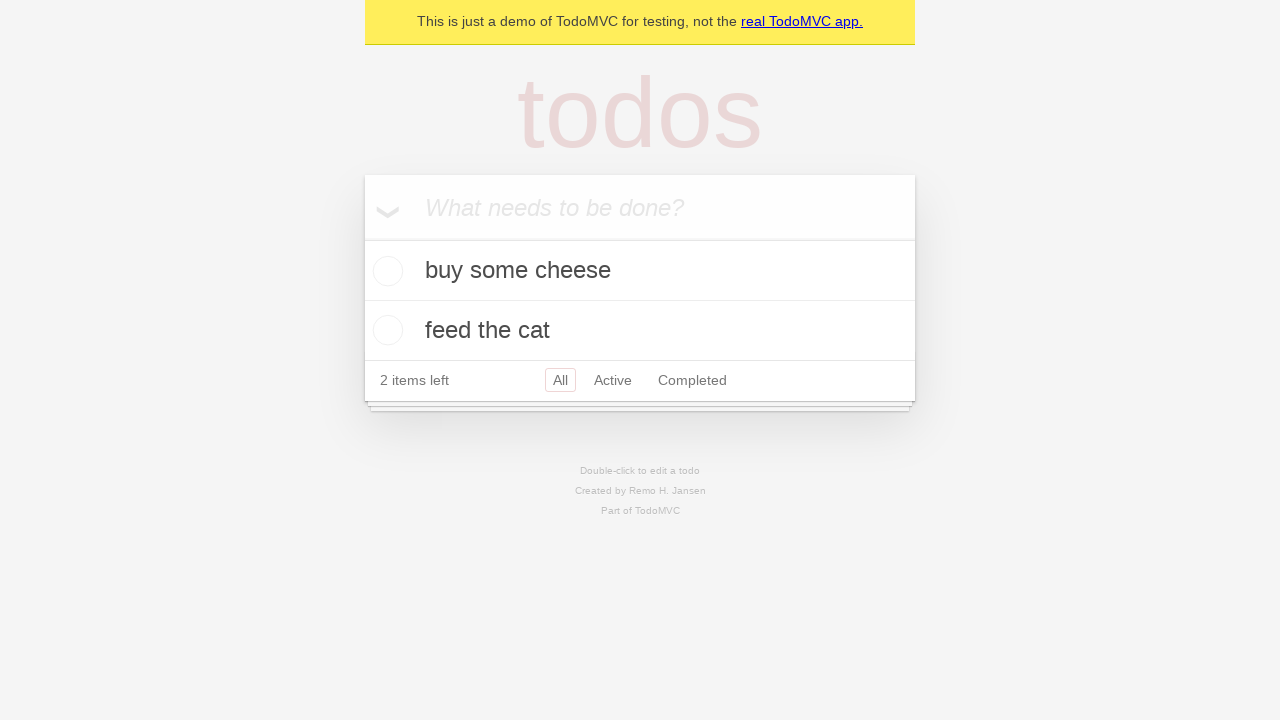

Filled third todo input with 'book a doctors appointment' on internal:attr=[placeholder="What needs to be done?"i]
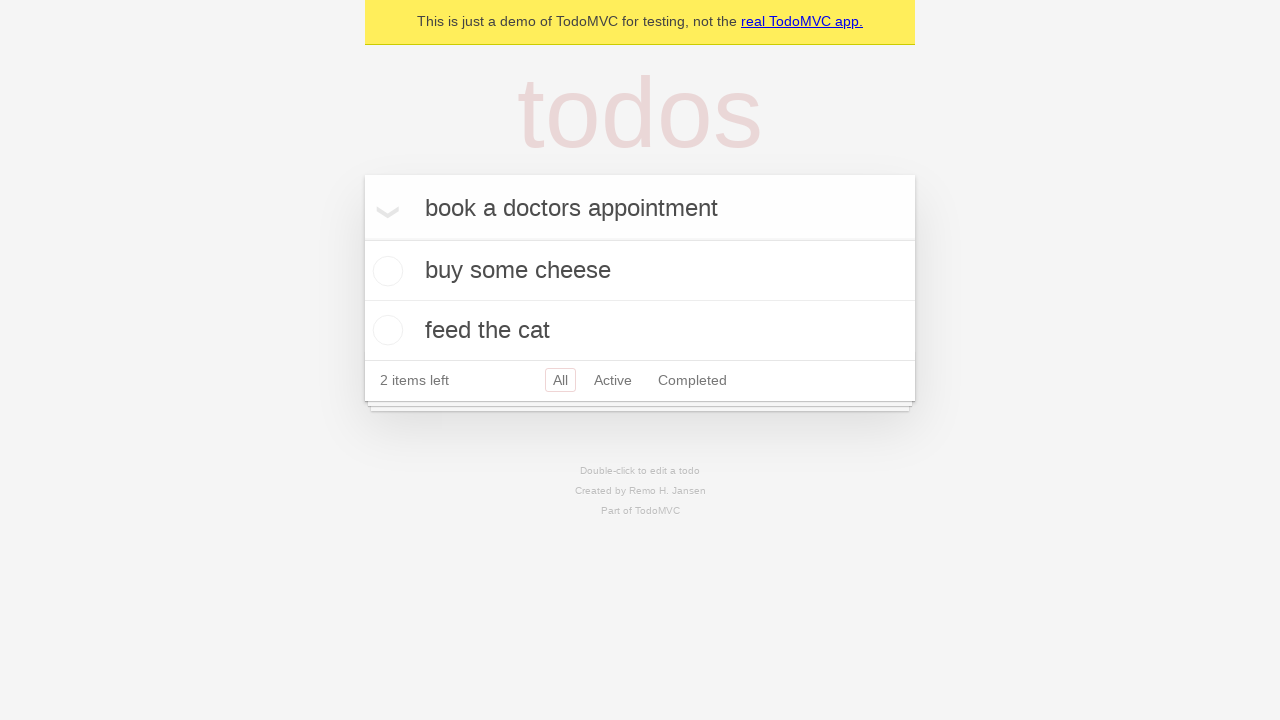

Pressed Enter to create third todo on internal:attr=[placeholder="What needs to be done?"i]
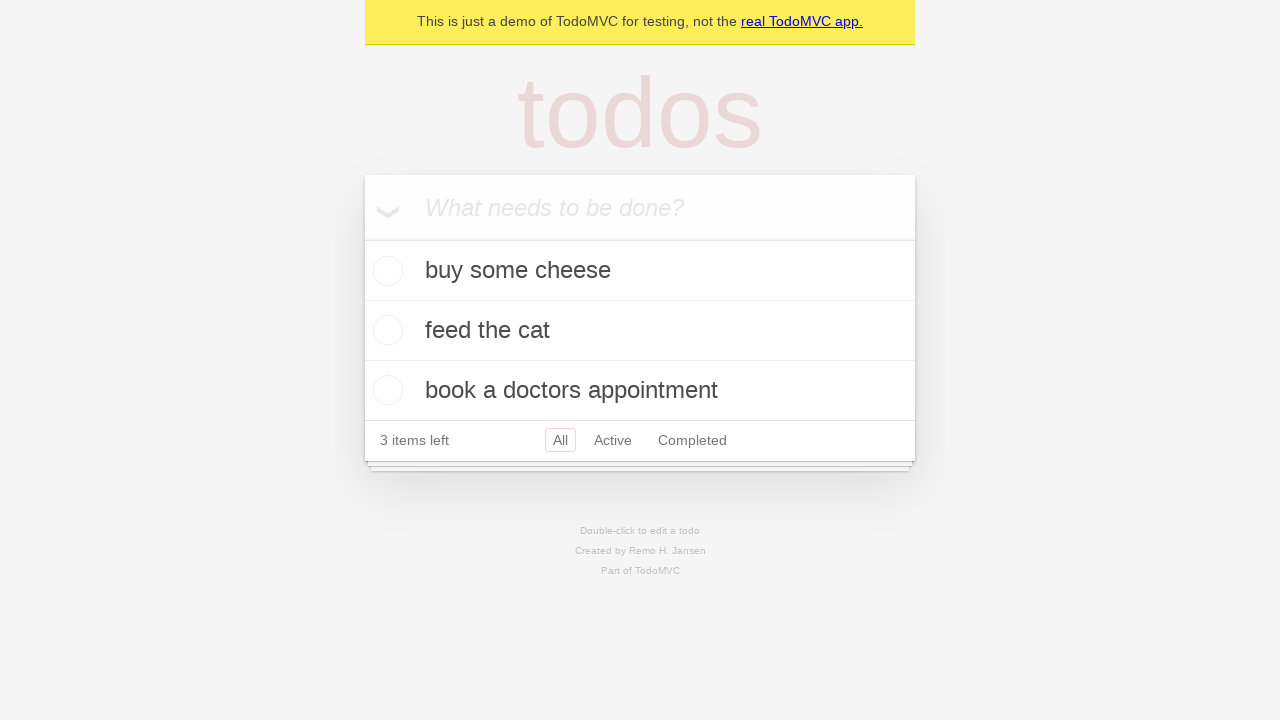

Double-clicked second todo item to enter edit mode at (640, 331) on internal:testid=[data-testid="todo-item"s] >> nth=1
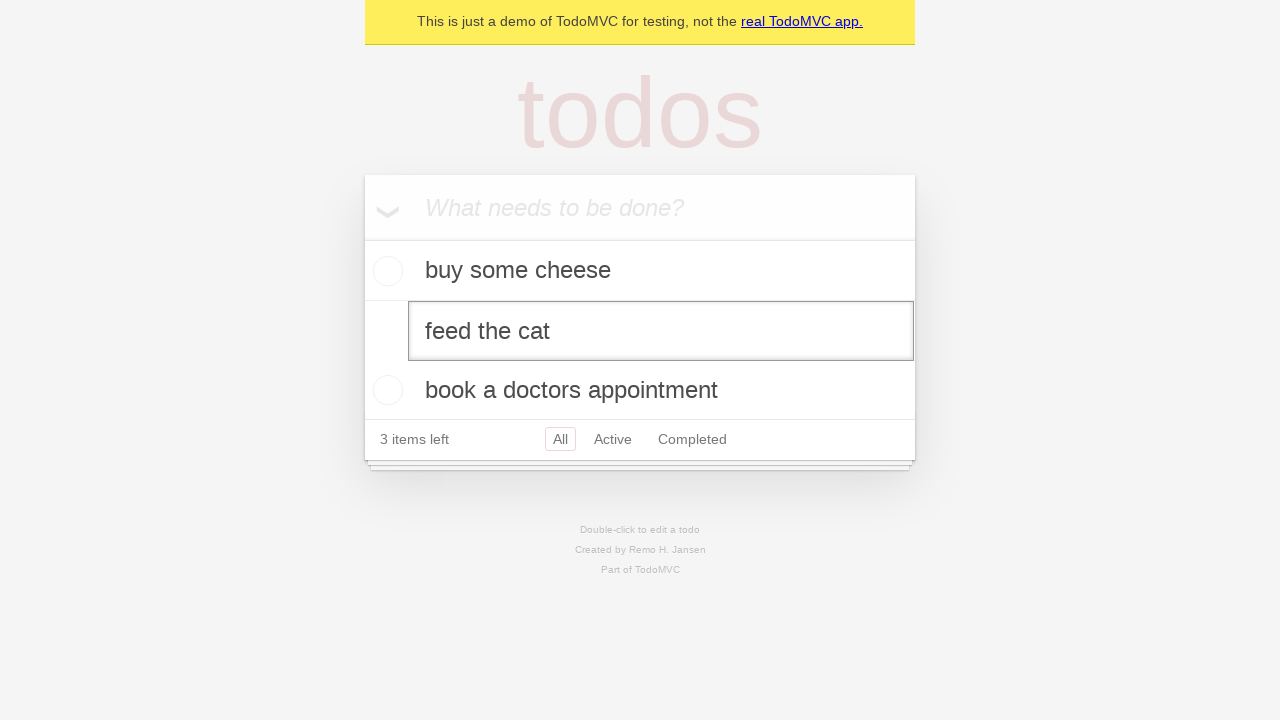

Cleared text in edit field on internal:testid=[data-testid="todo-item"s] >> nth=1 >> internal:role=textbox[nam
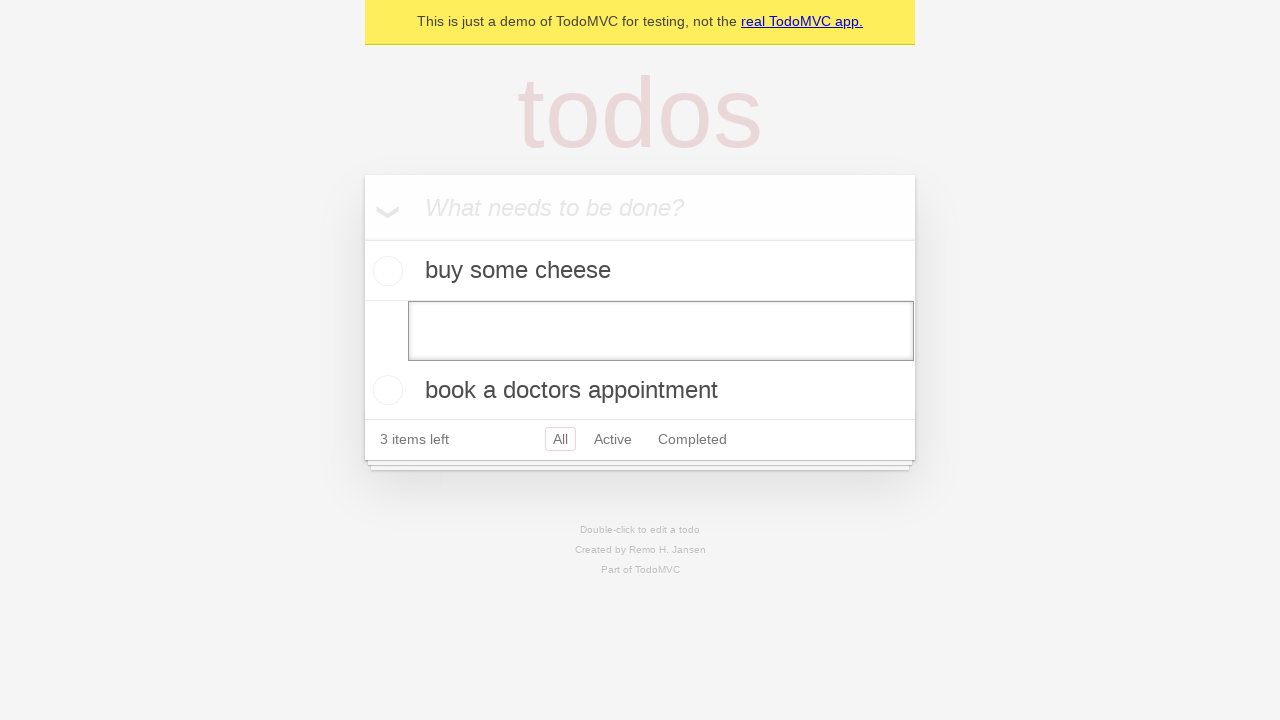

Pressed Enter to submit empty text, removing the todo item on internal:testid=[data-testid="todo-item"s] >> nth=1 >> internal:role=textbox[nam
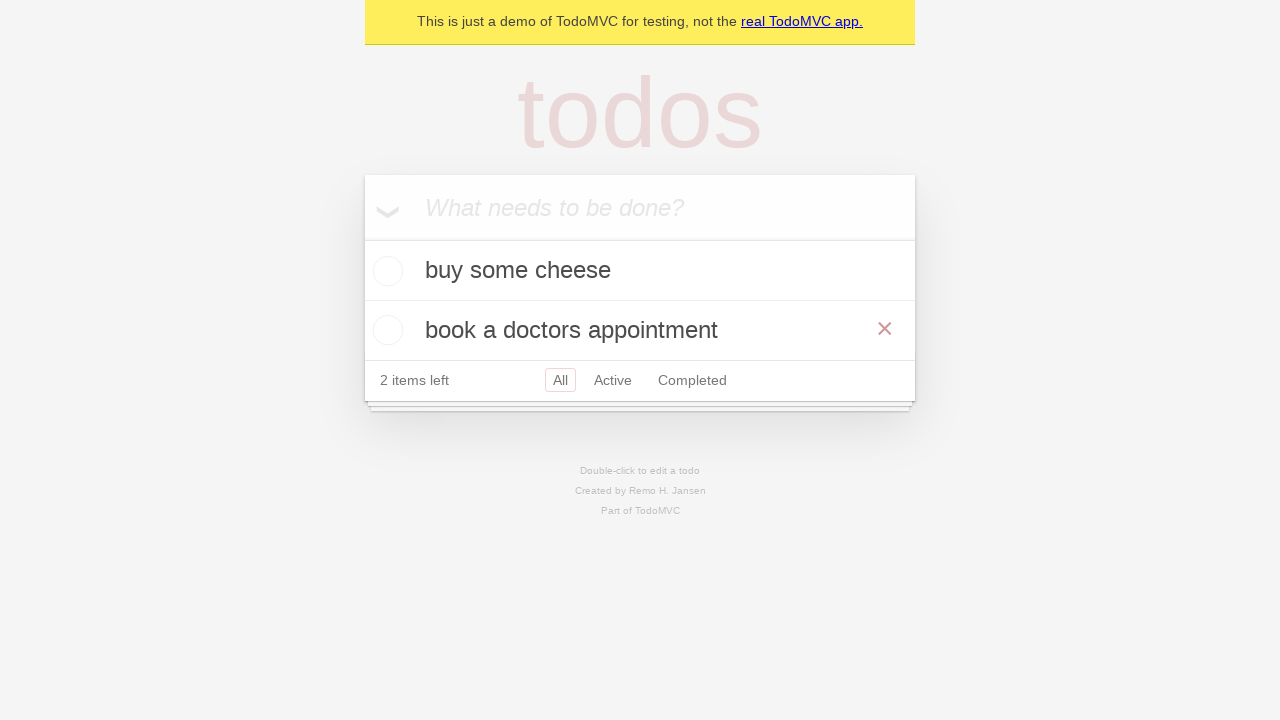

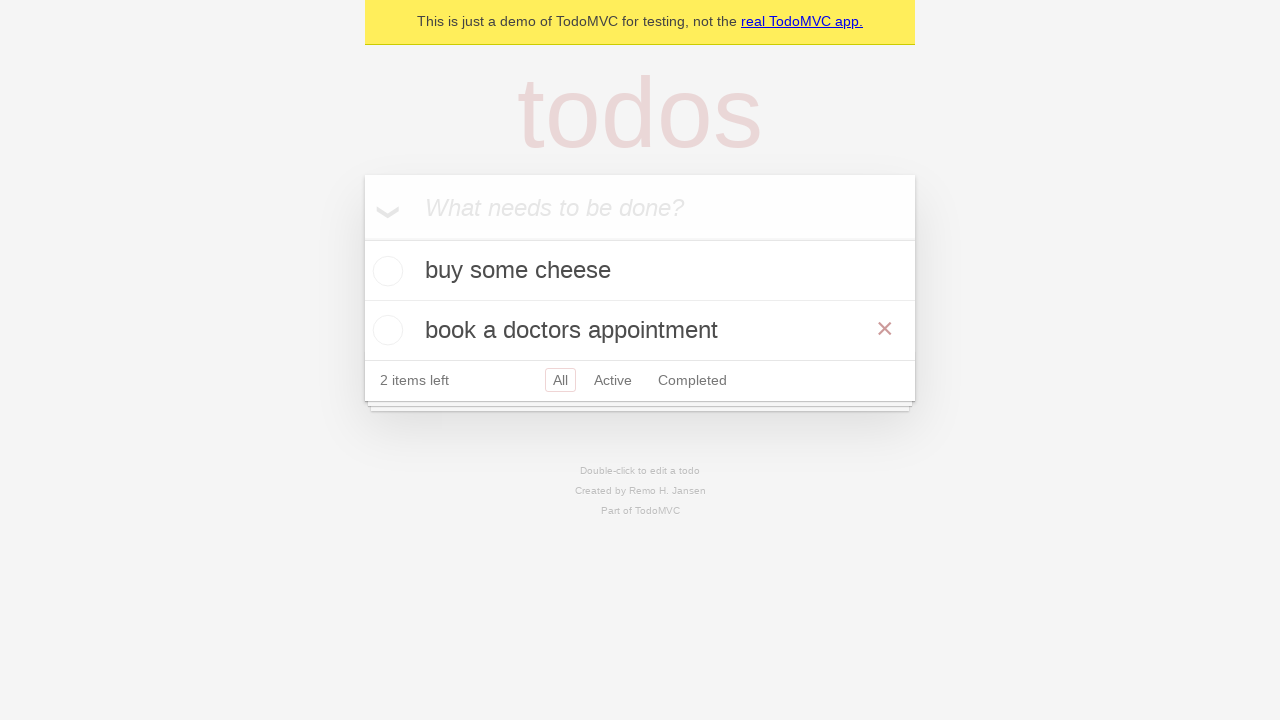